Opens a browser to a test website, retrieves the page title, and enters that title text into a username input field to verify form input functionality.

Starting URL: https://www.thetestingworld.com/testings/

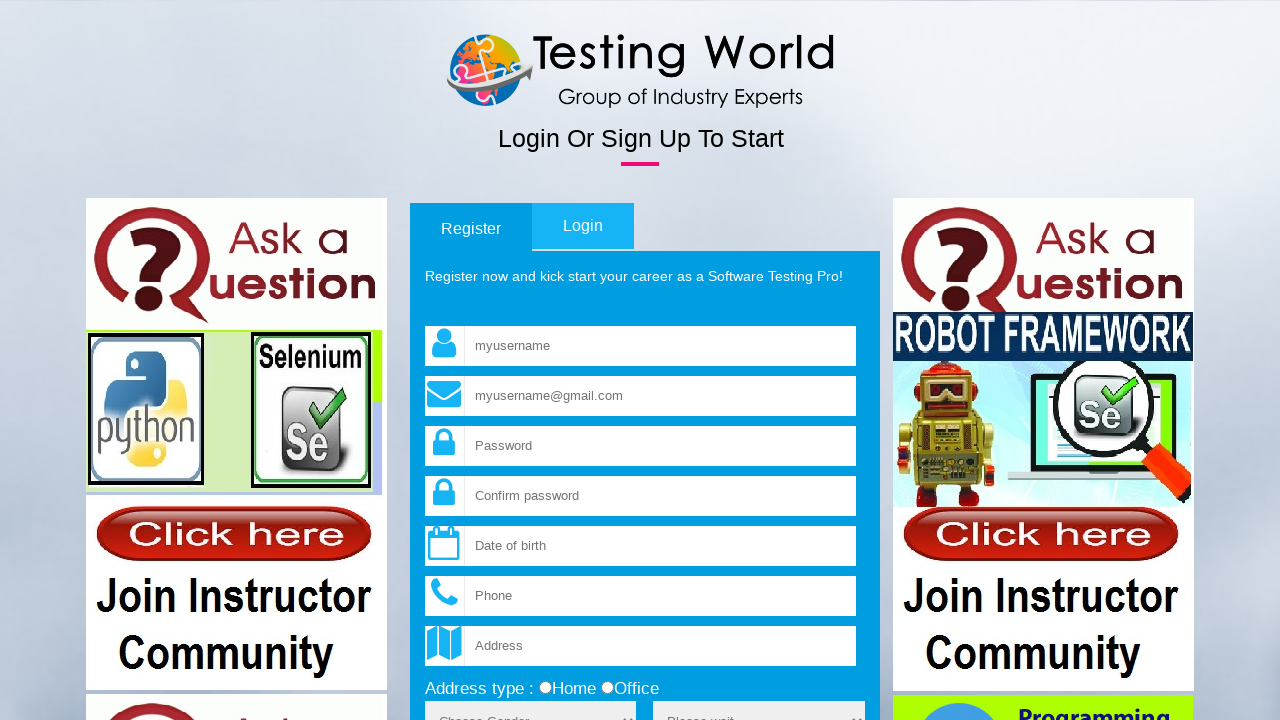

Retrieved page title from test website
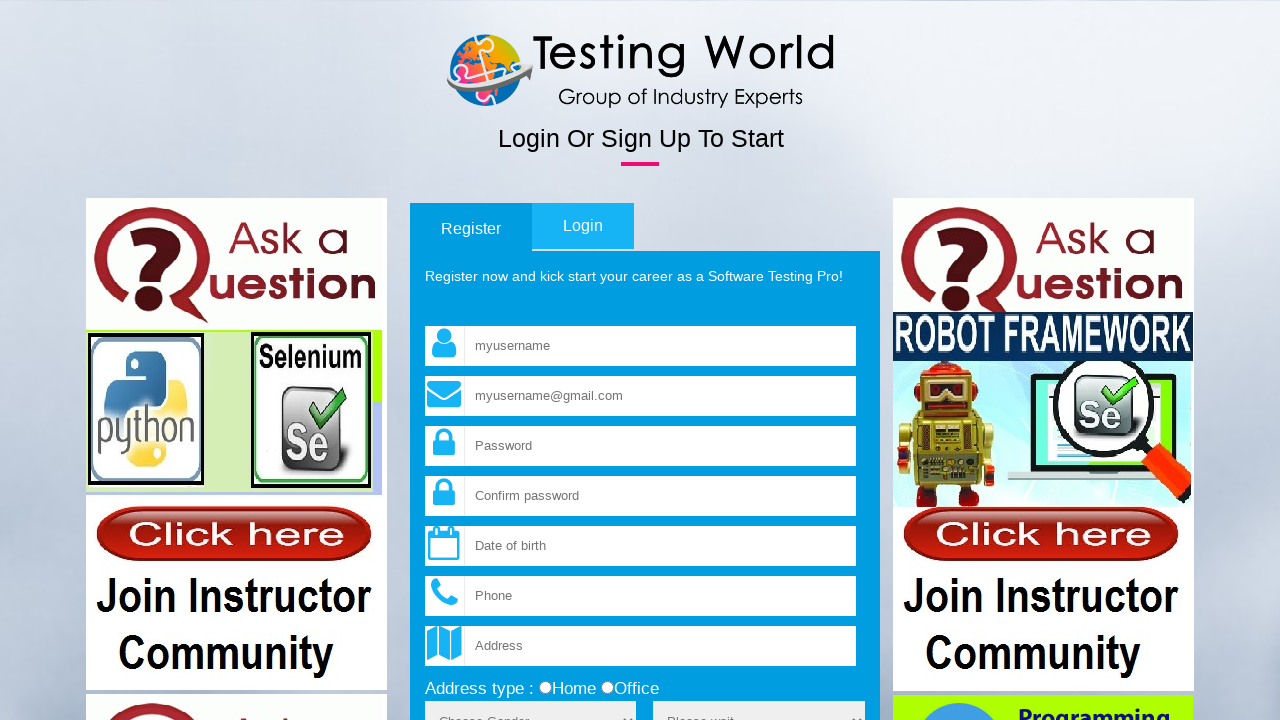

Entered page title 'Login & Sign Up Forms' into username input field on input[name='fld_username']
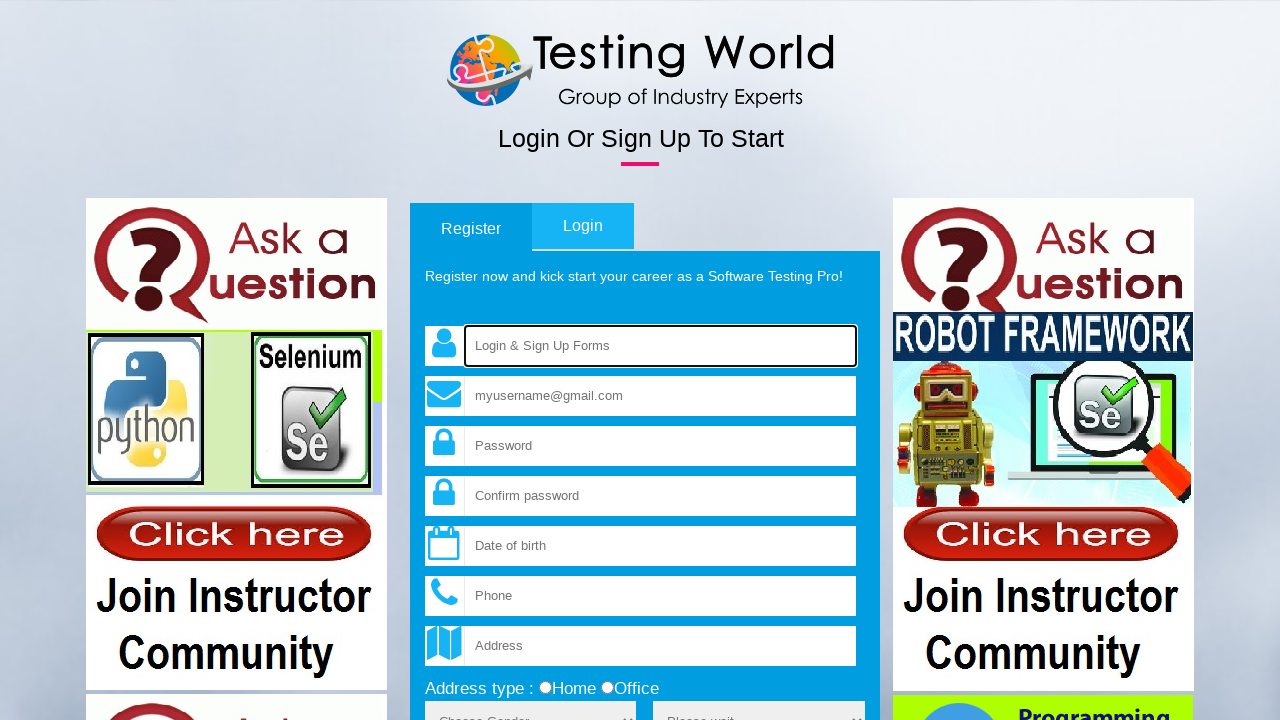

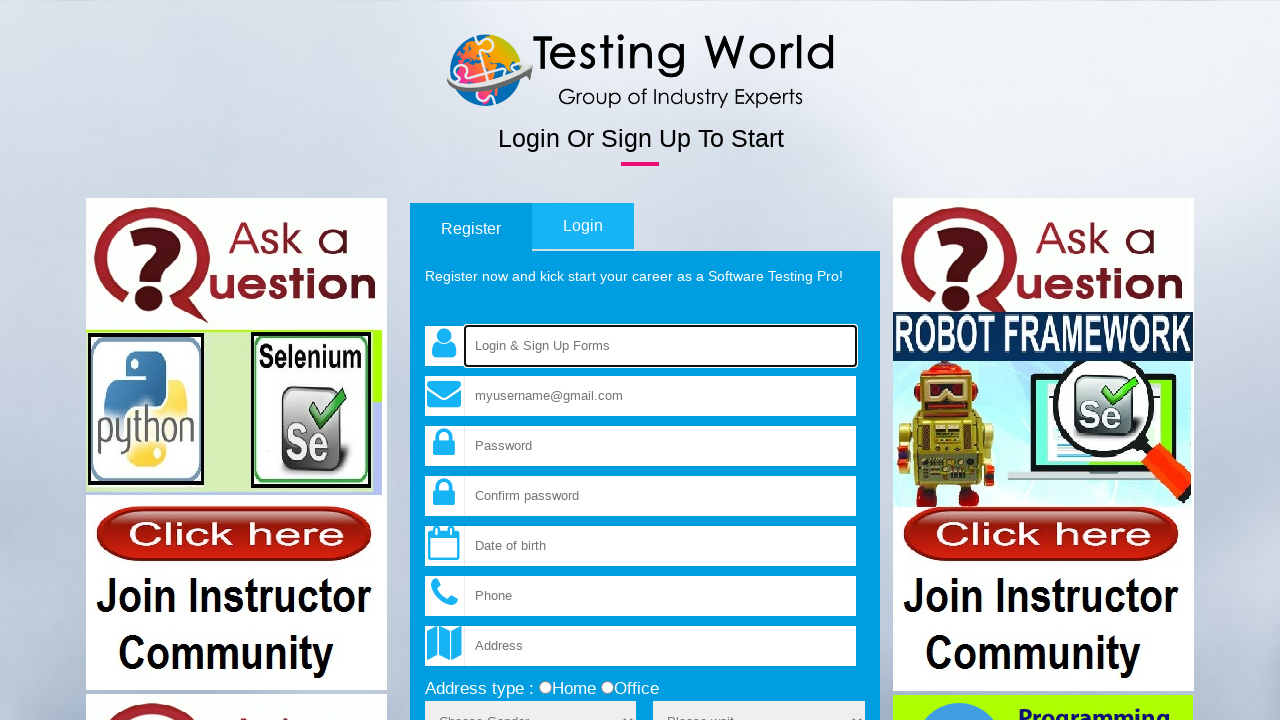